Tests Last Name field validation by entering various values and verifying the input length constraints

Starting URL: https://demoqa.com/webtables

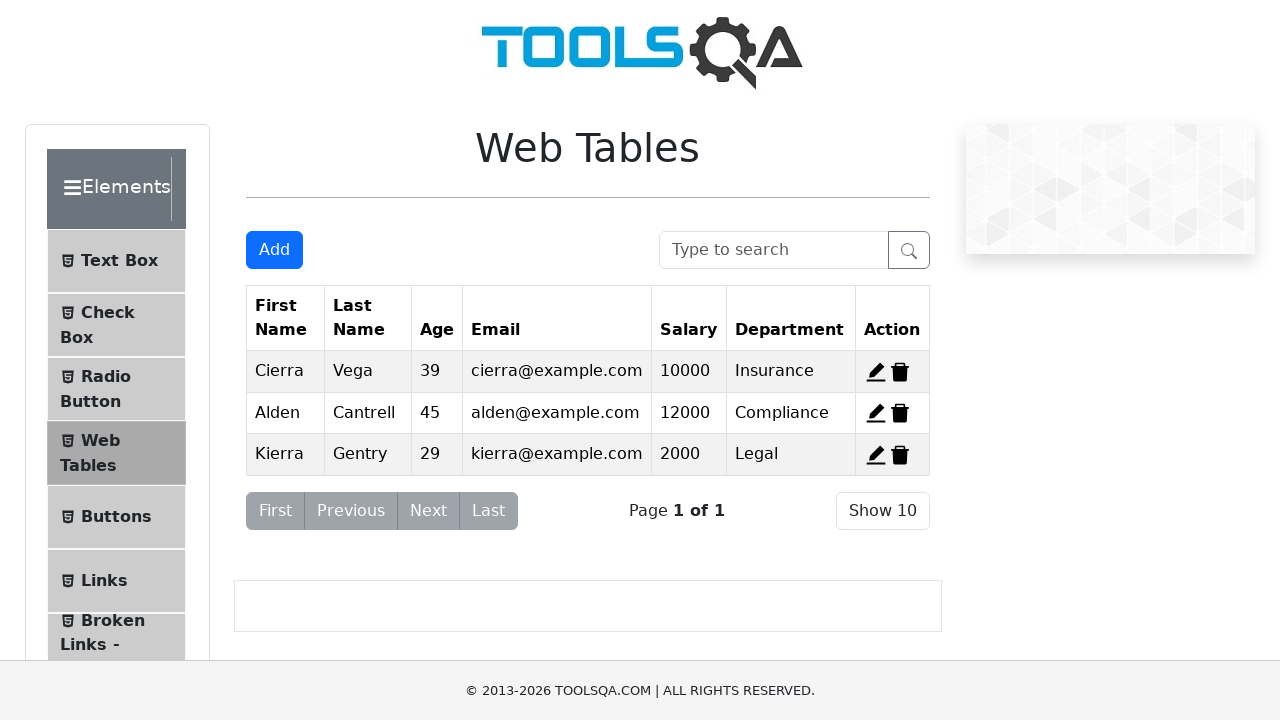

Clicked Add button to open the form at (274, 250) on #addNewRecordButton
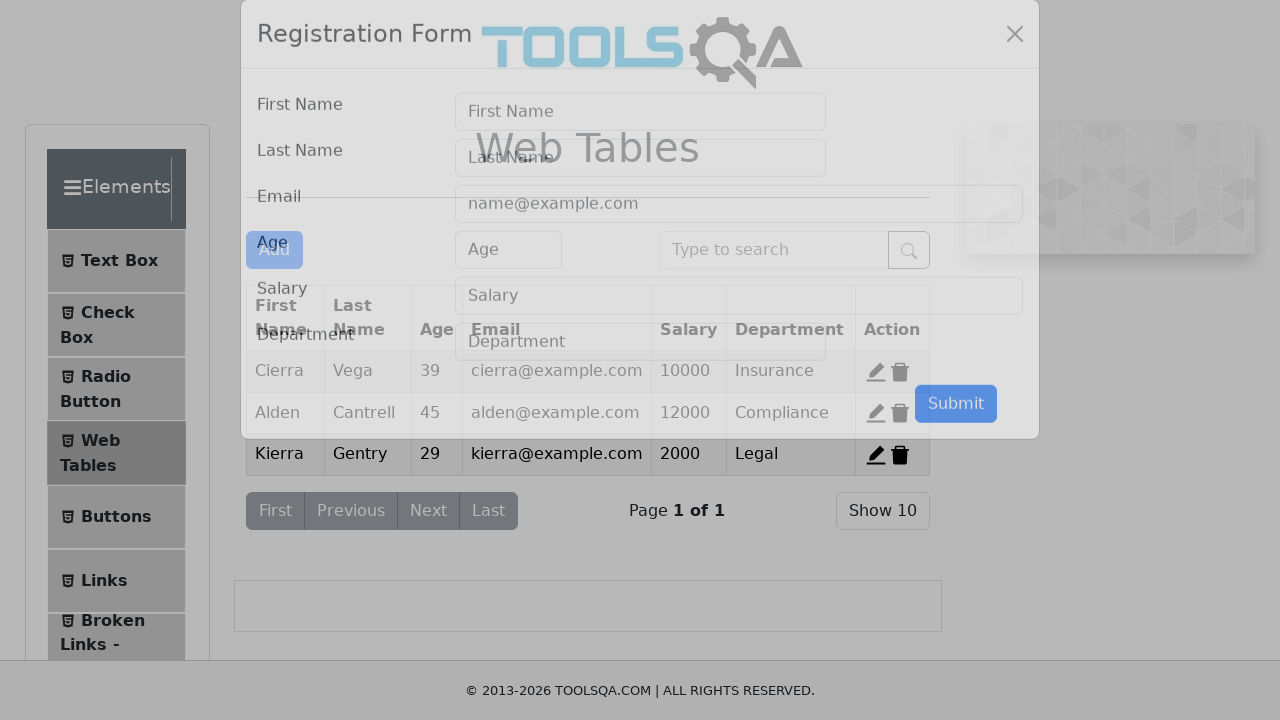

Located Last Name input field
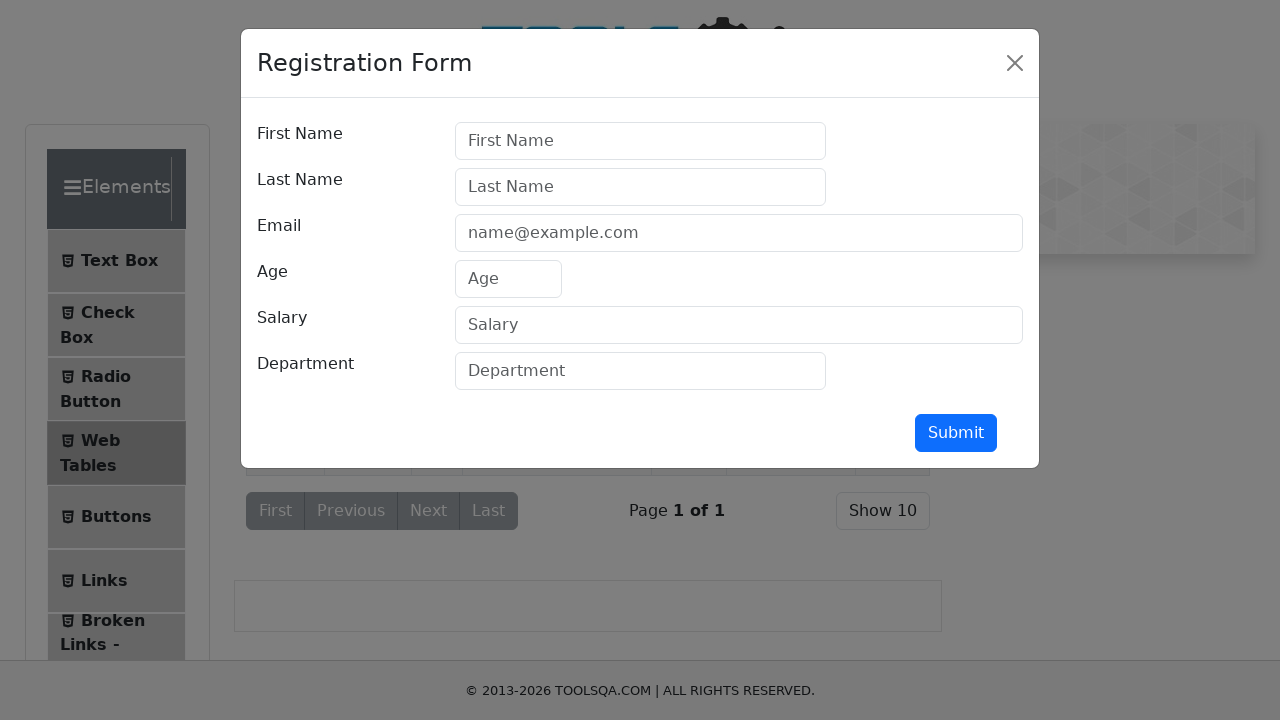

Cleared Last Name input field on [placeholder="Last Name"]
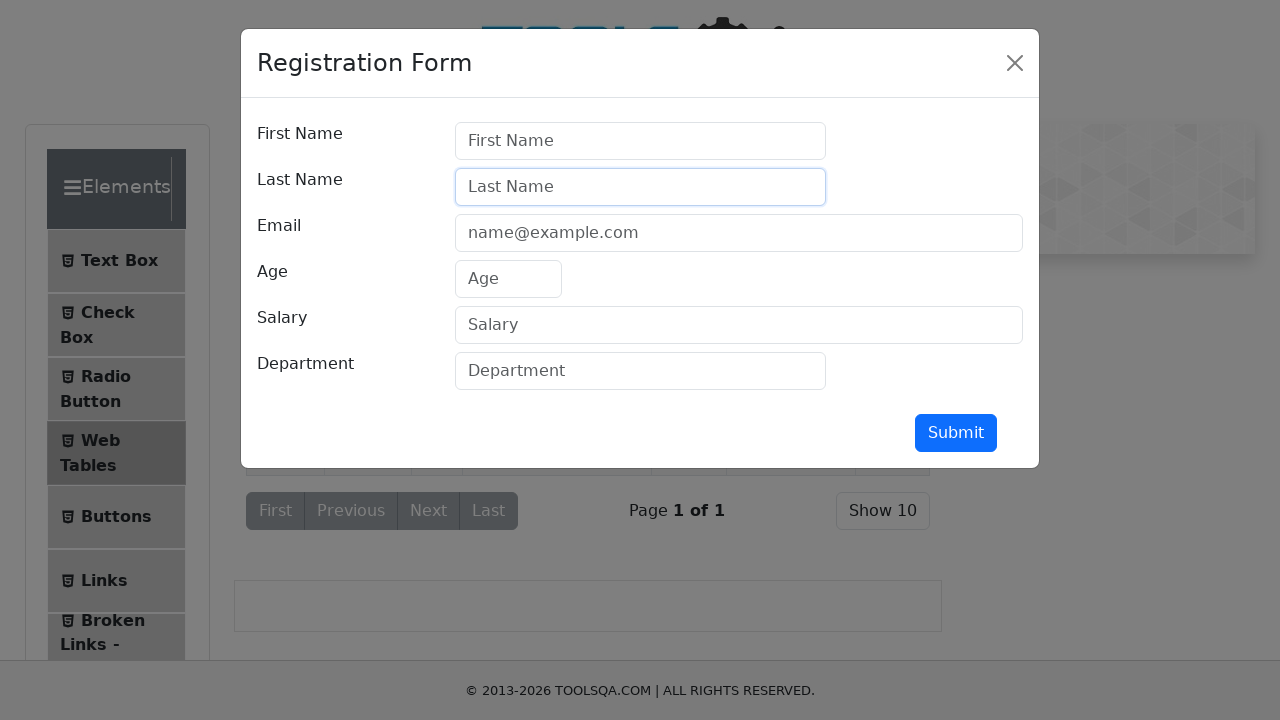

Filled Last Name field with value of length 25 on [placeholder="Last Name"]
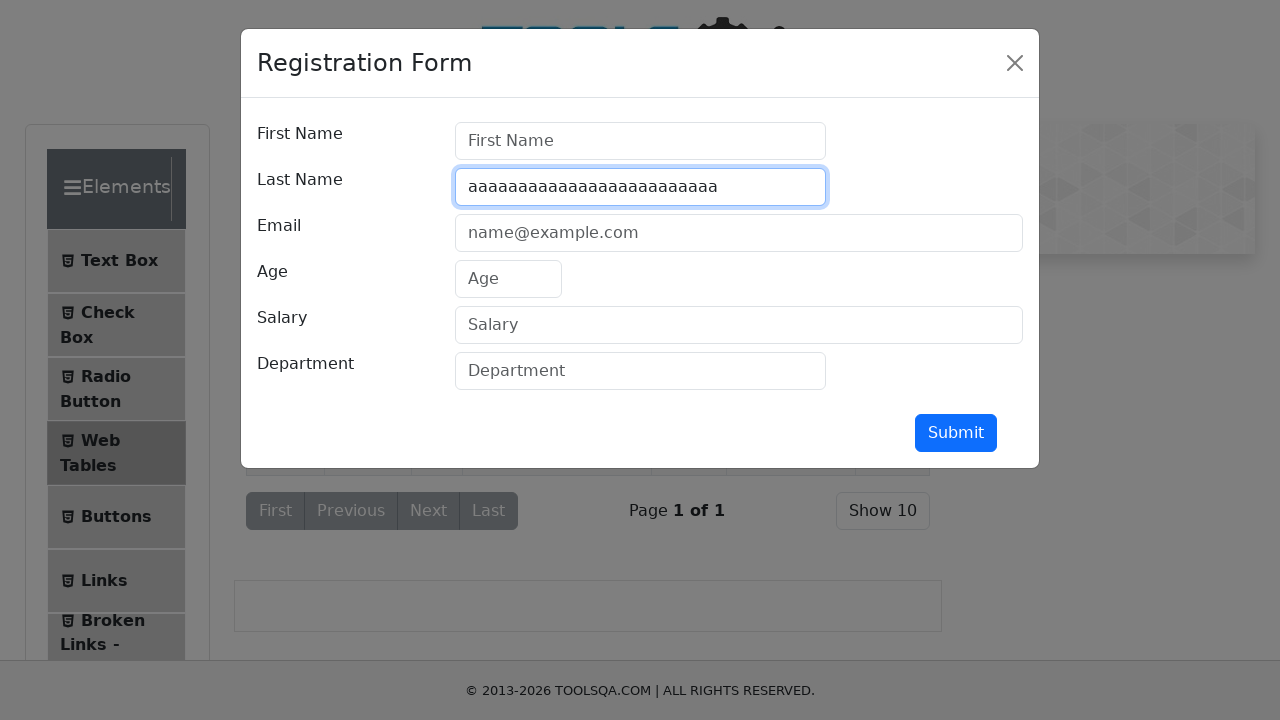

Retrieved Last Name input value: length 25
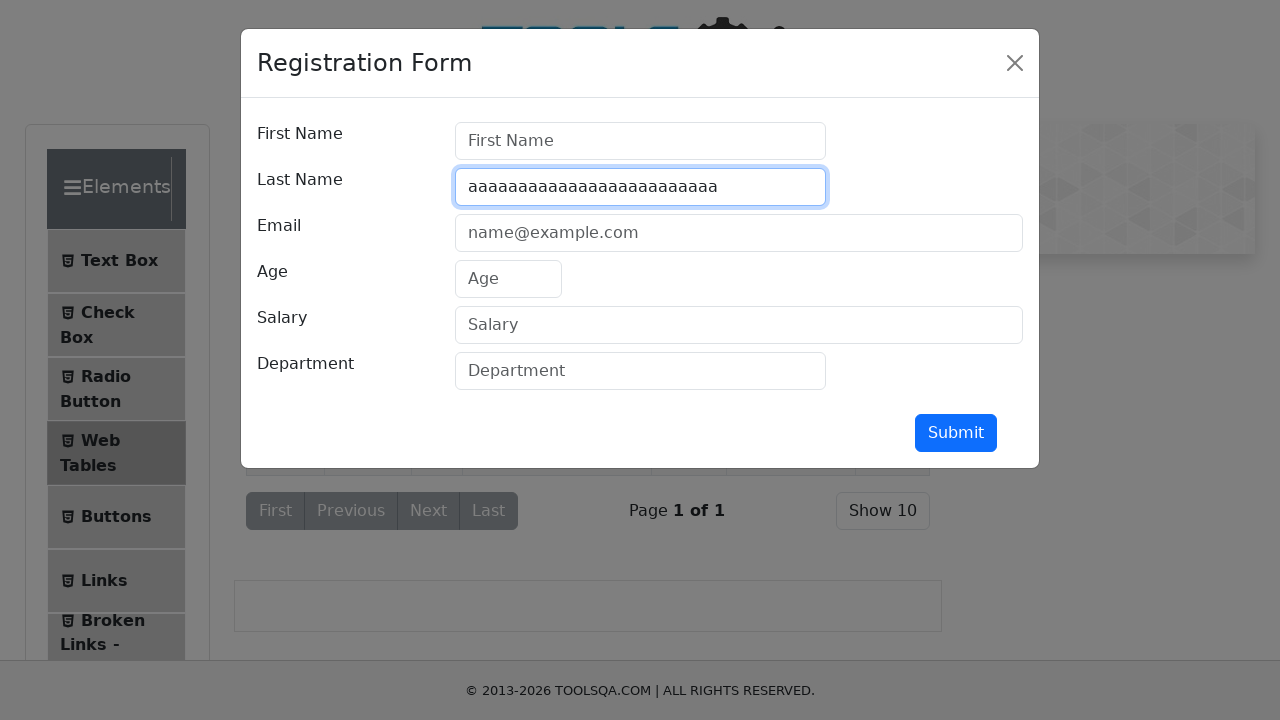

Validated Last Name length constraint: expected 25, got 25
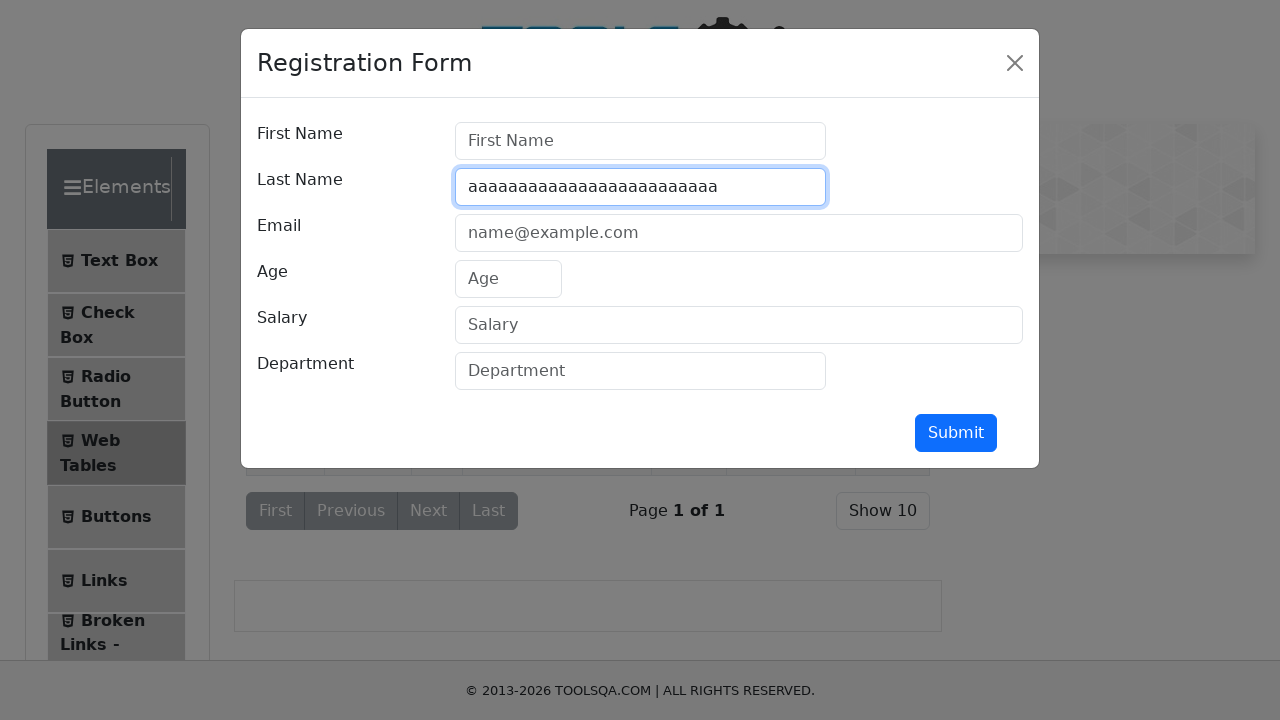

Located Last Name input field
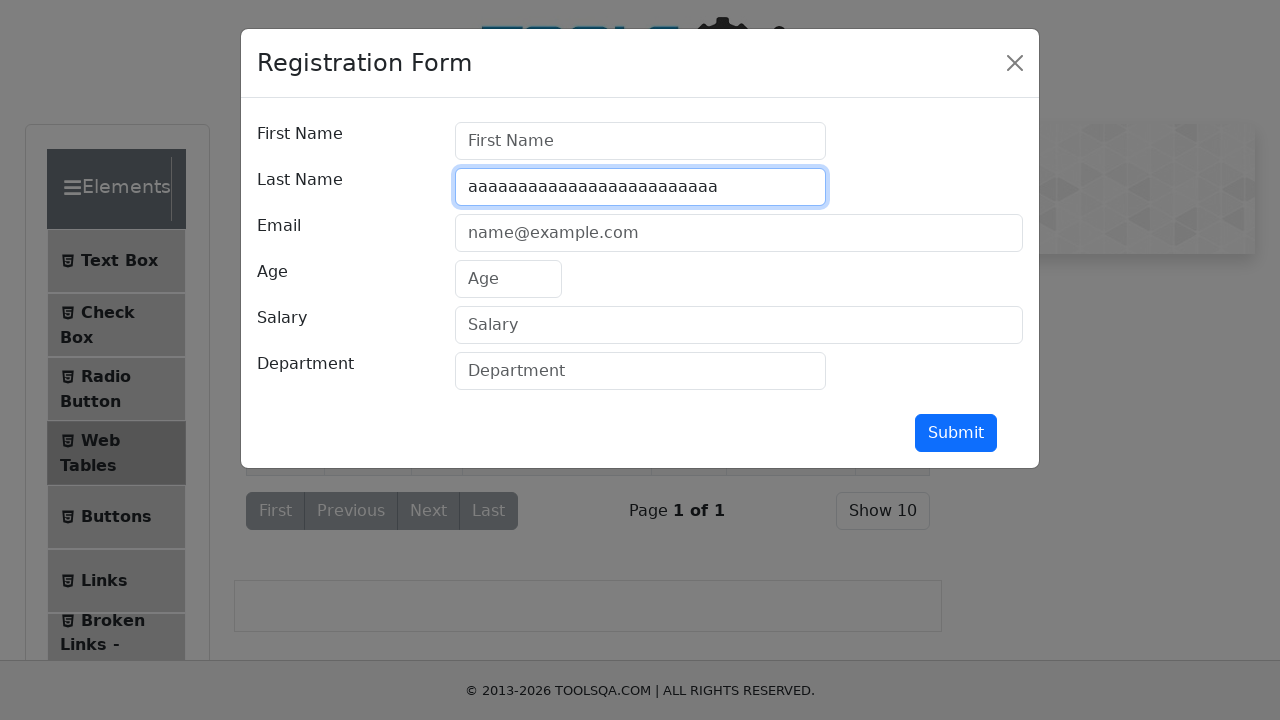

Cleared Last Name input field on [placeholder="Last Name"]
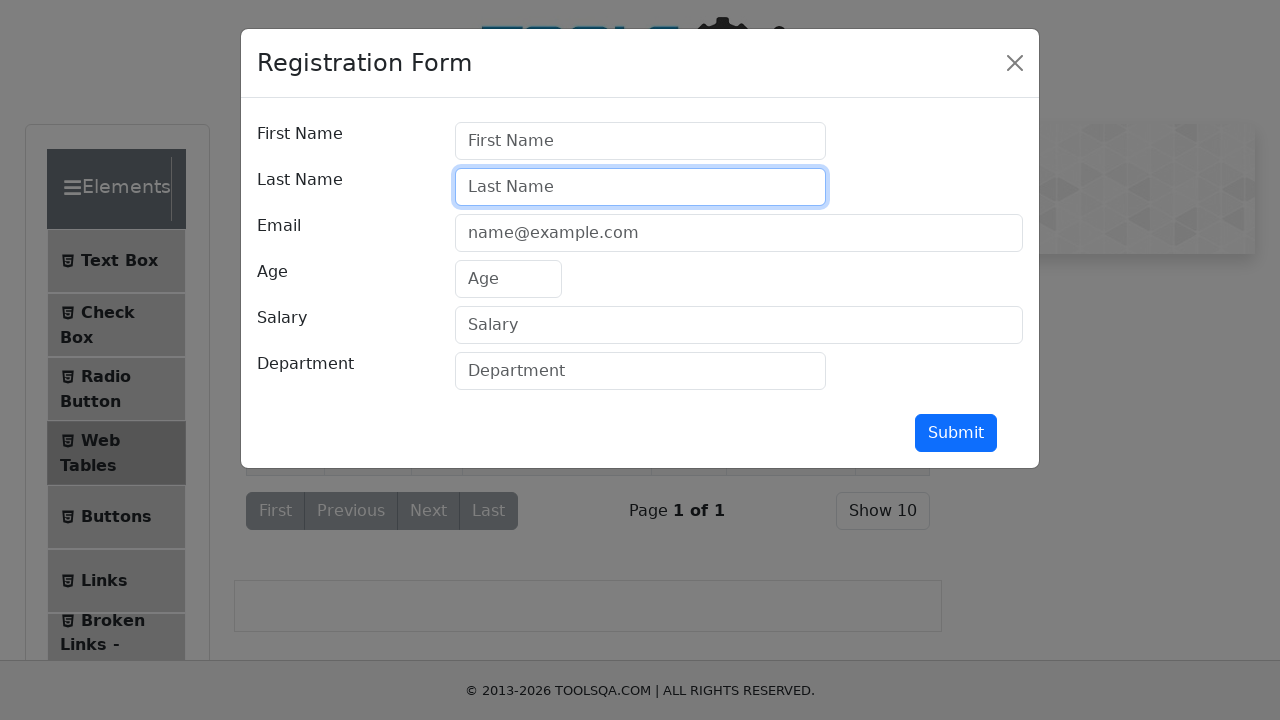

Filled Last Name field with value of length 9 on [placeholder="Last Name"]
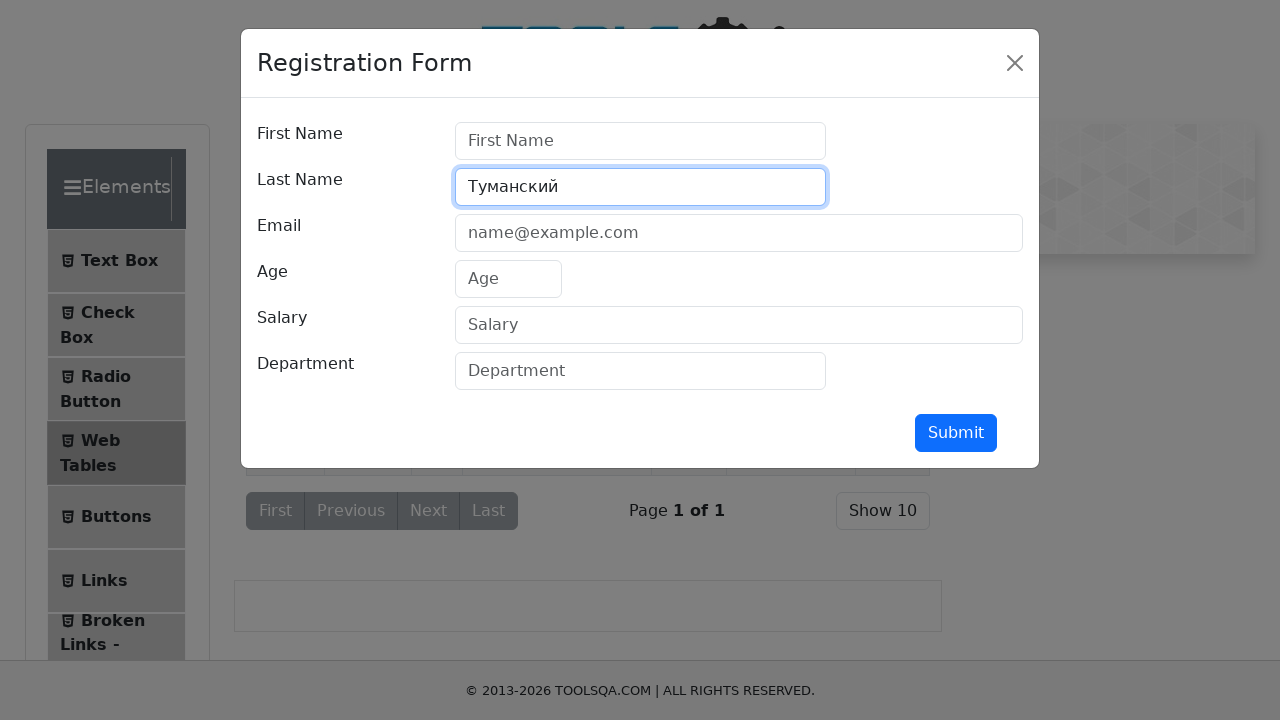

Retrieved Last Name input value: length 9
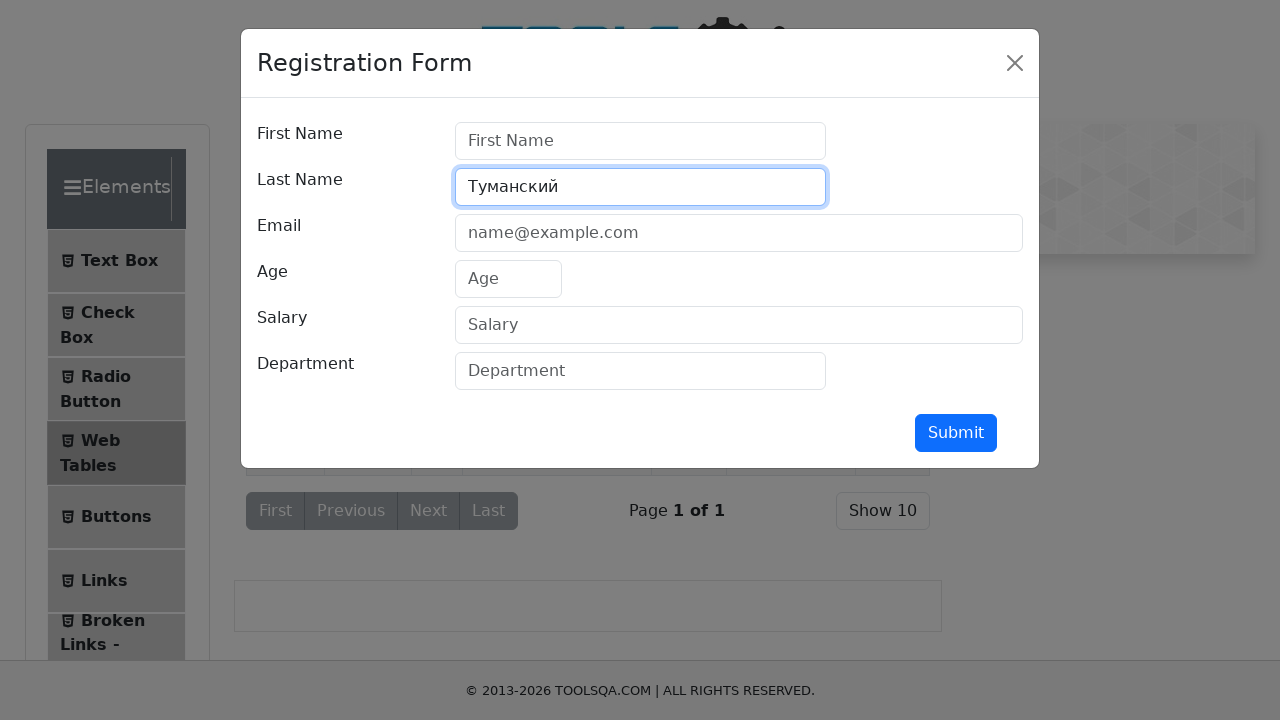

Validated Last Name length constraint: expected 9, got 9
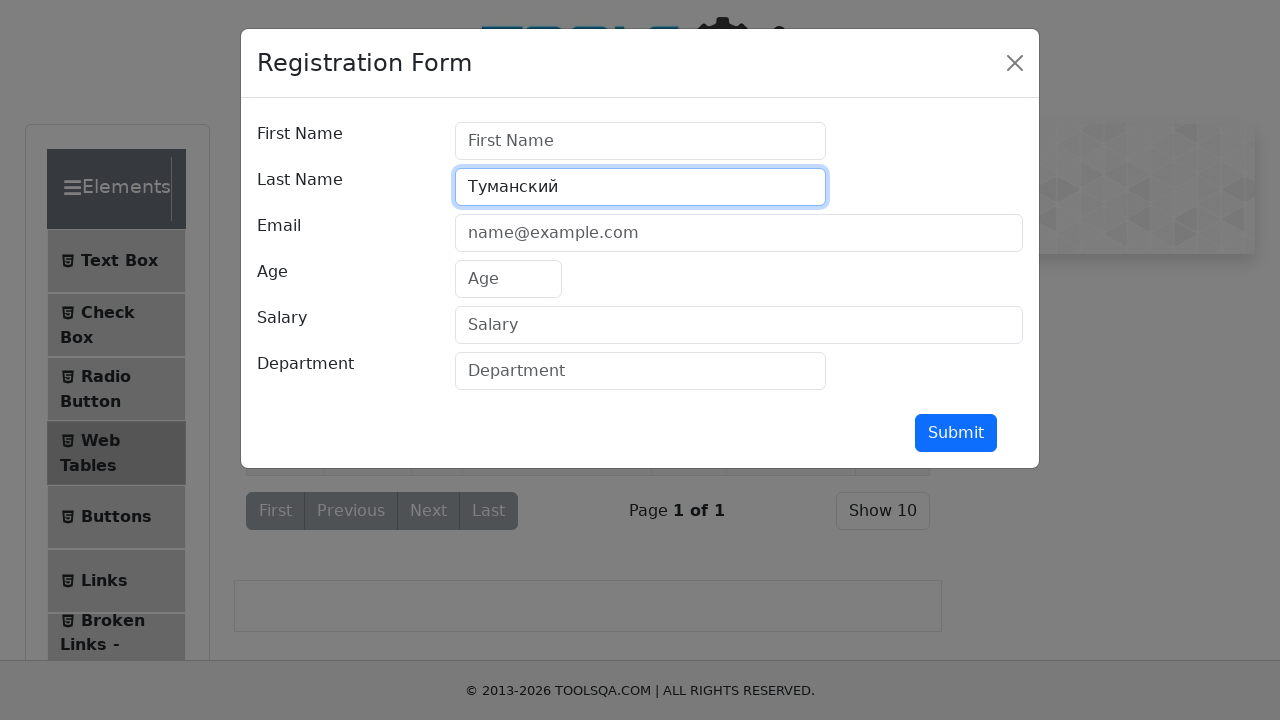

Located Last Name input field
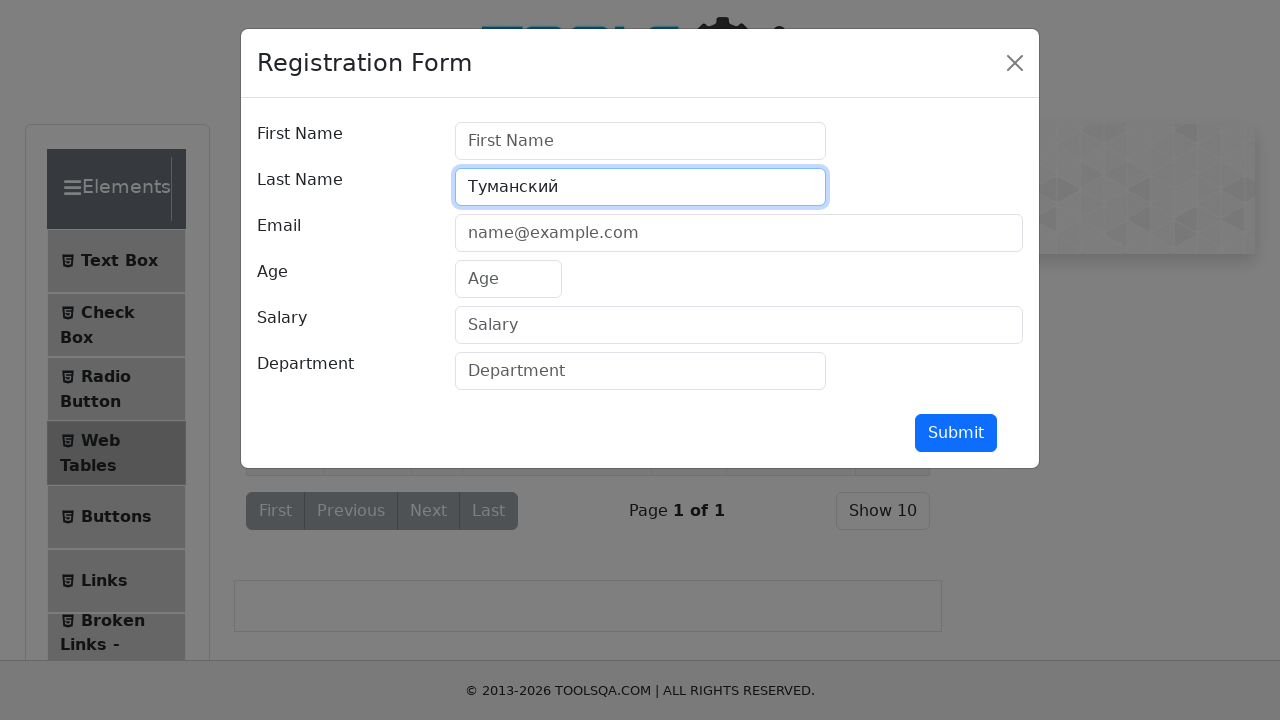

Cleared Last Name input field on [placeholder="Last Name"]
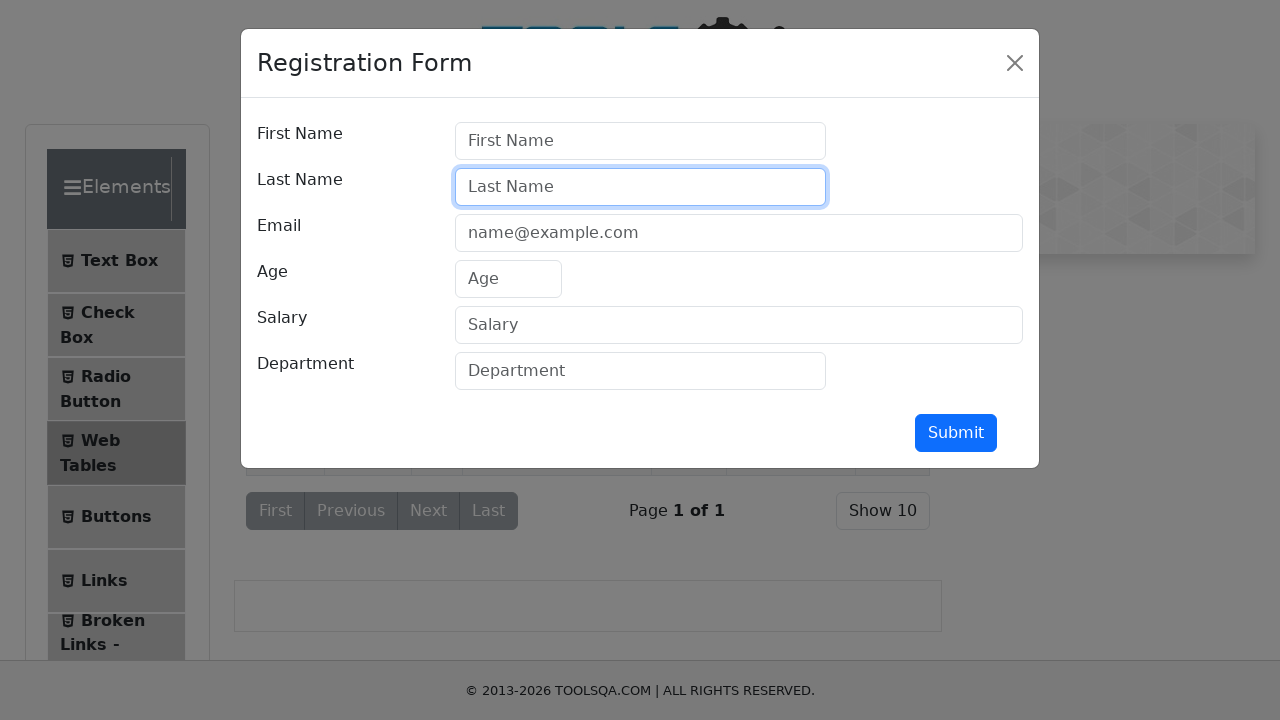

Filled Last Name field with value of length 5 on [placeholder="Last Name"]
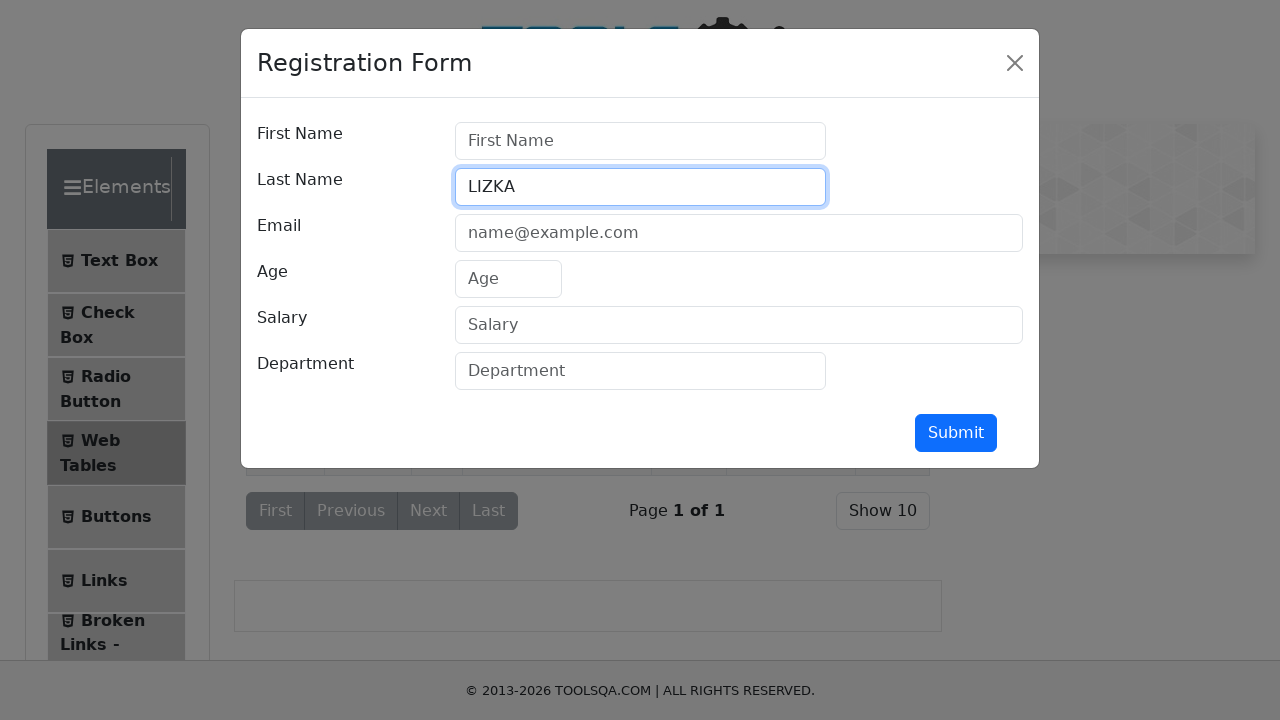

Retrieved Last Name input value: length 5
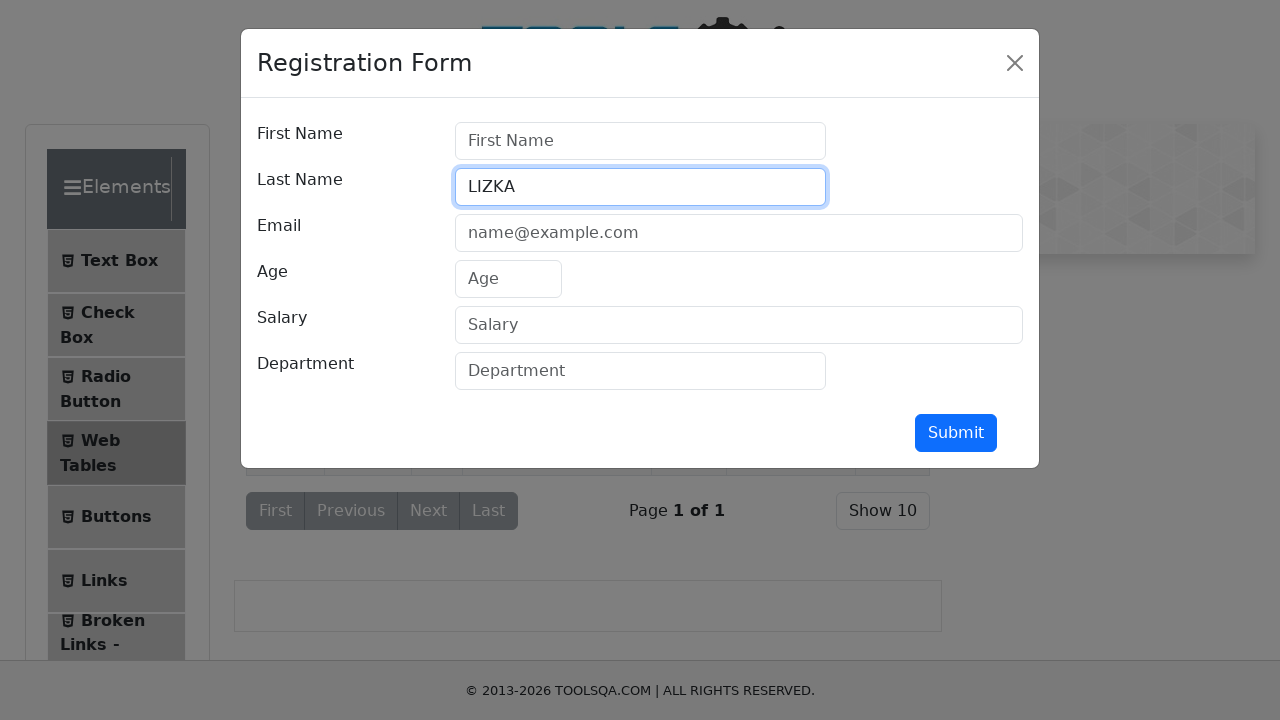

Validated Last Name length constraint: expected 5, got 5
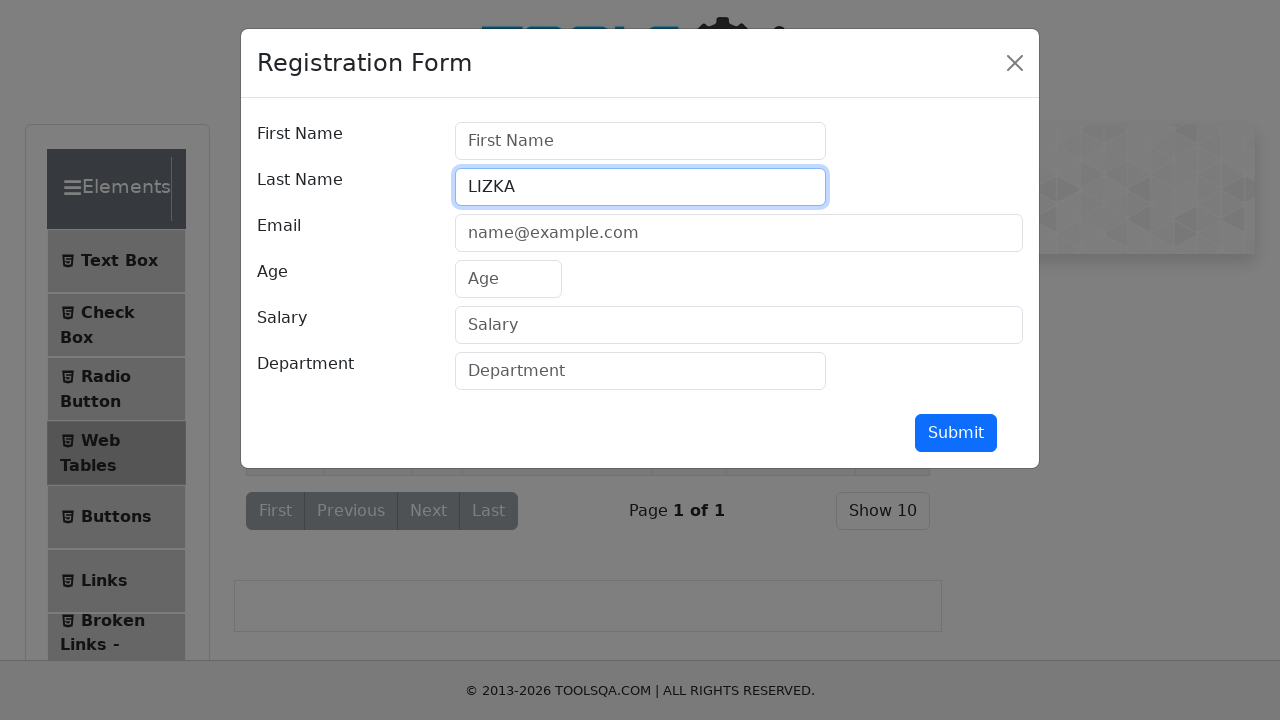

Located Last Name input field
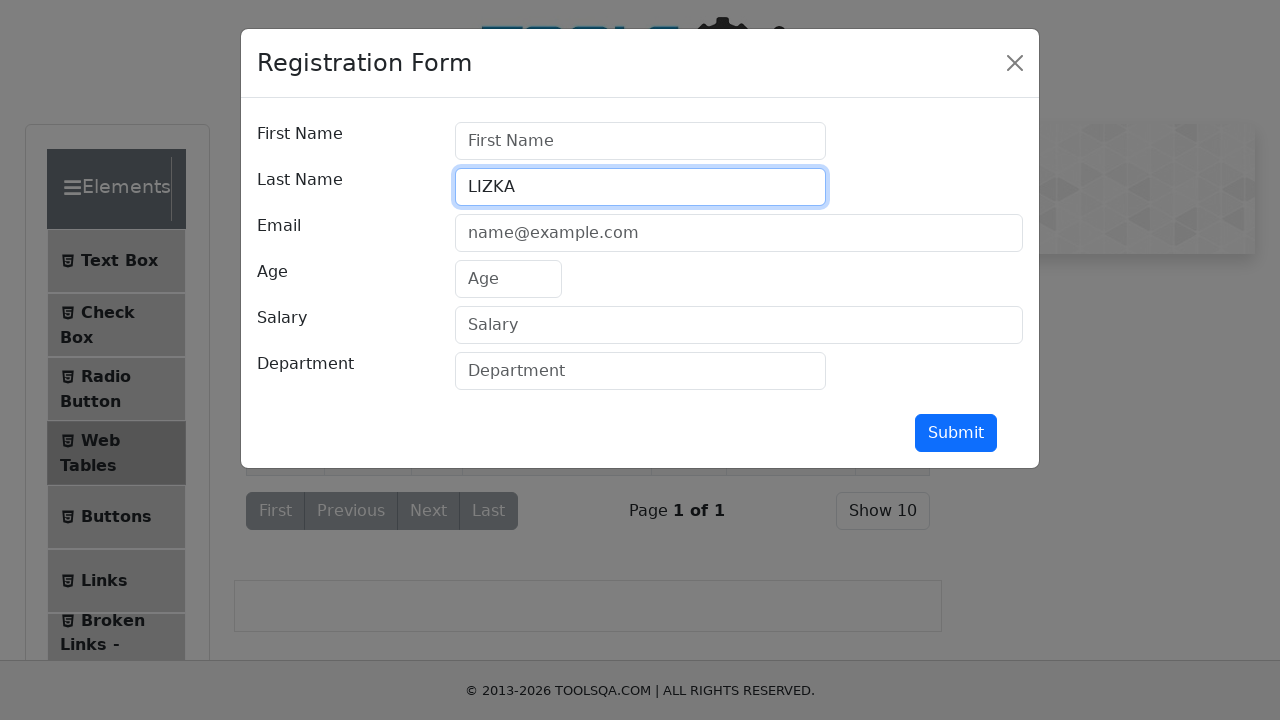

Cleared Last Name input field on [placeholder="Last Name"]
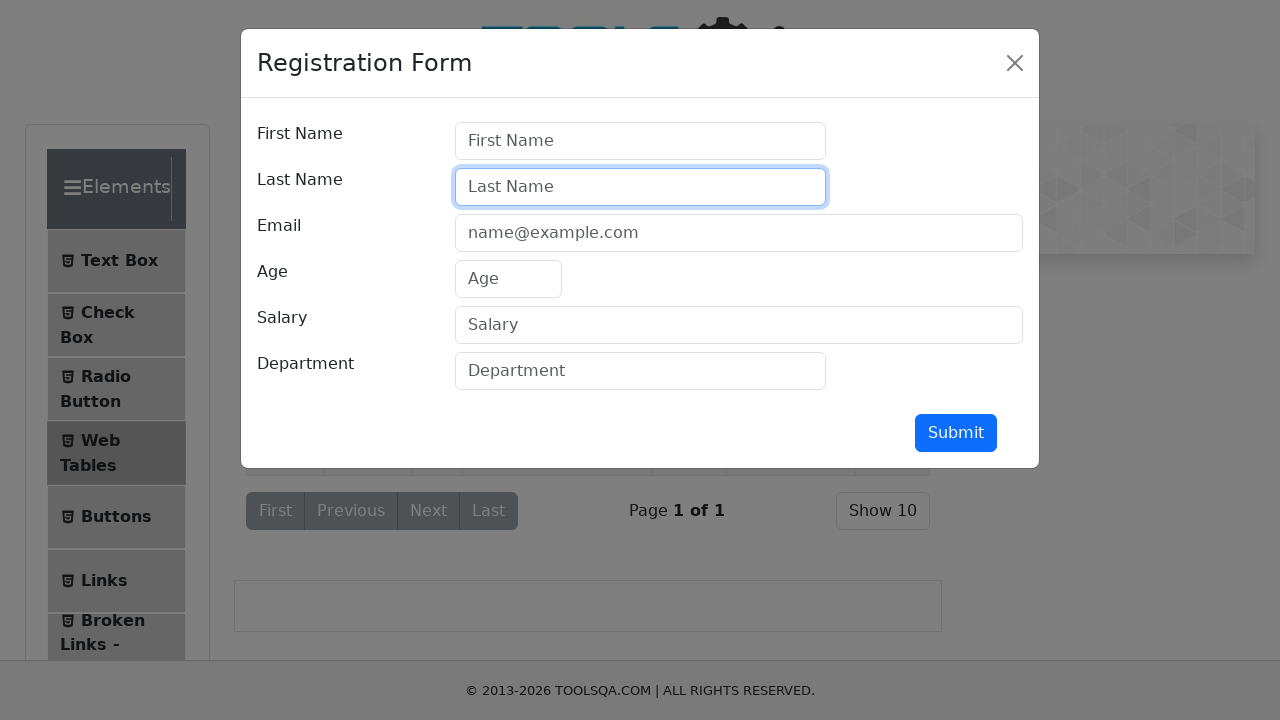

Filled Last Name field with value of length 7 on [placeholder="Last Name"]
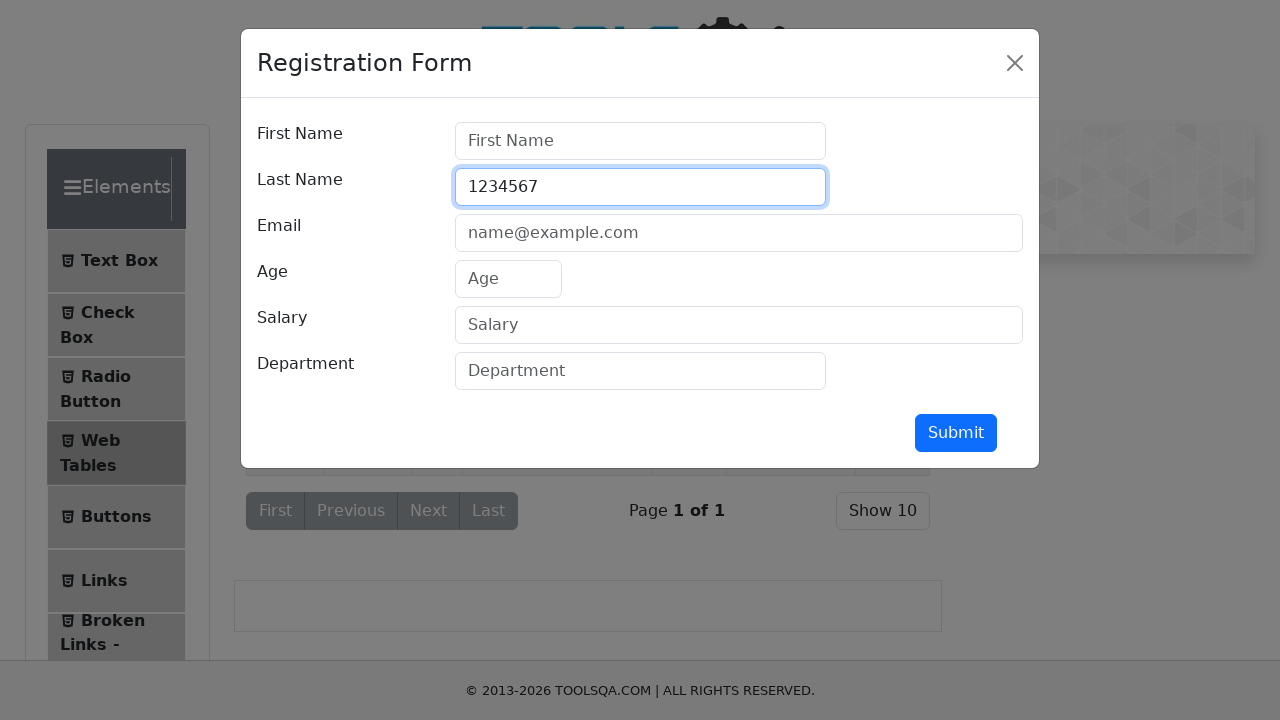

Retrieved Last Name input value: length 7
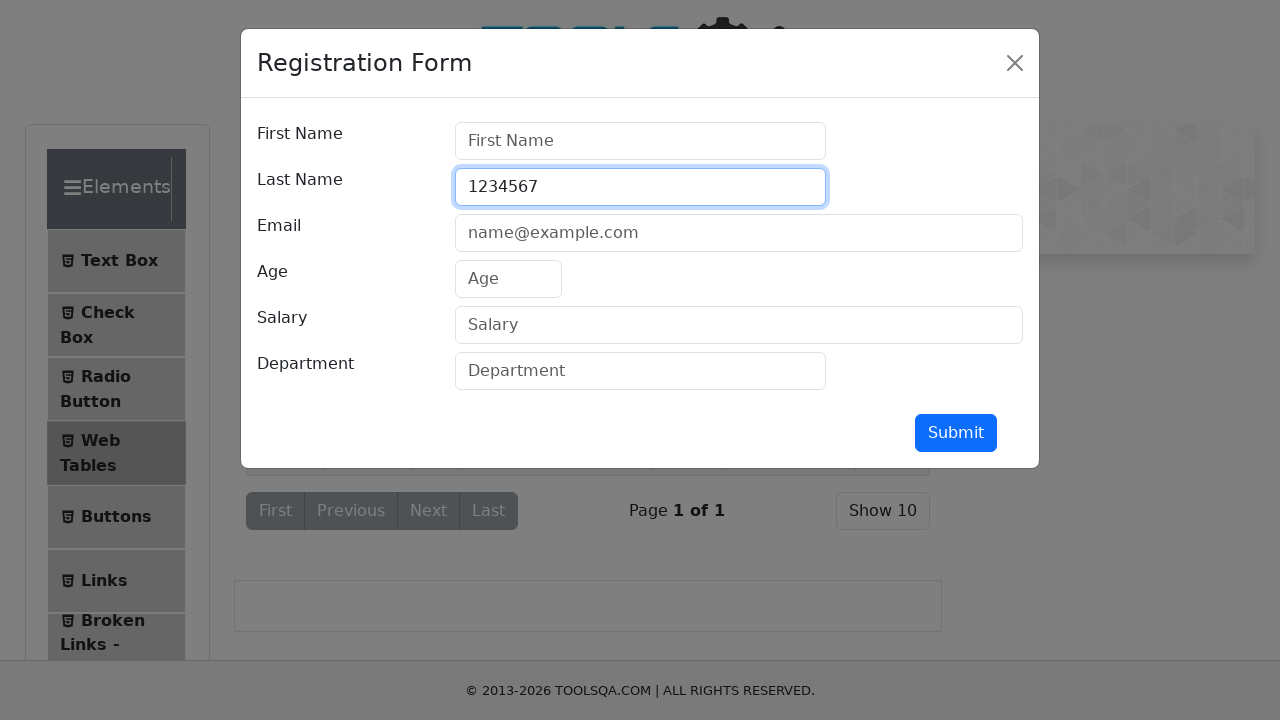

Validated Last Name length constraint: expected 7, got 7
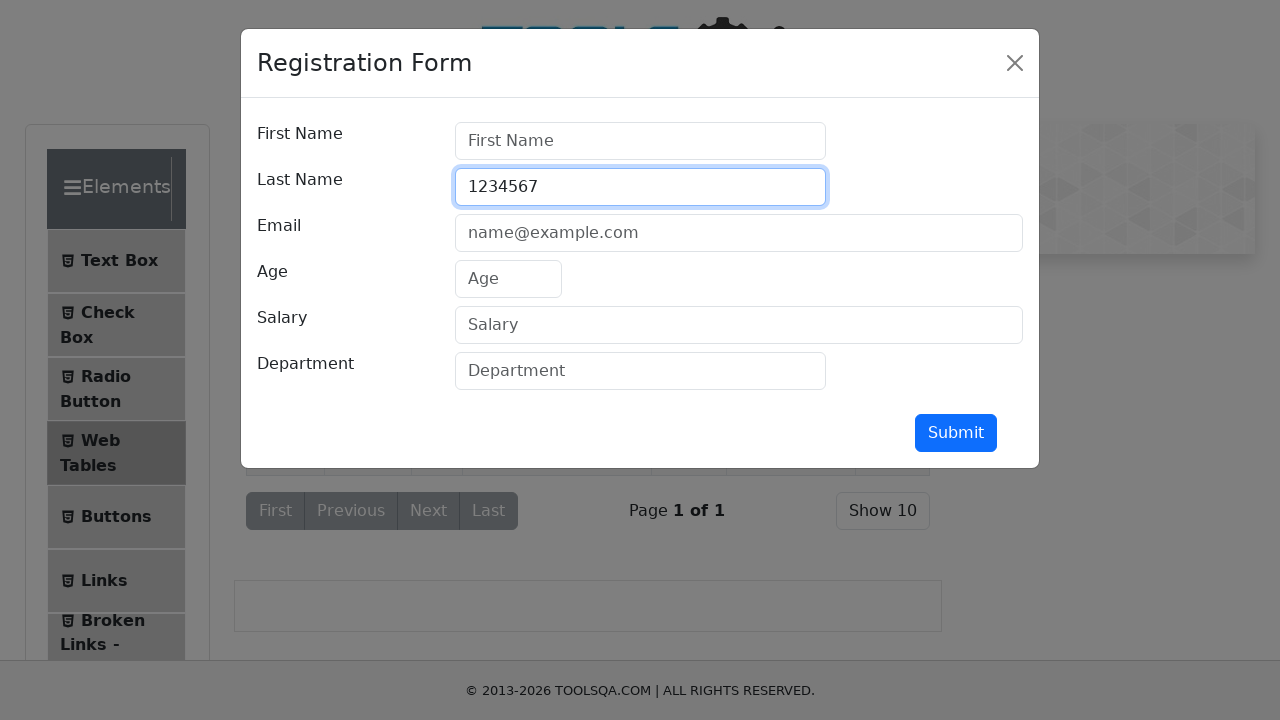

Located Last Name input field
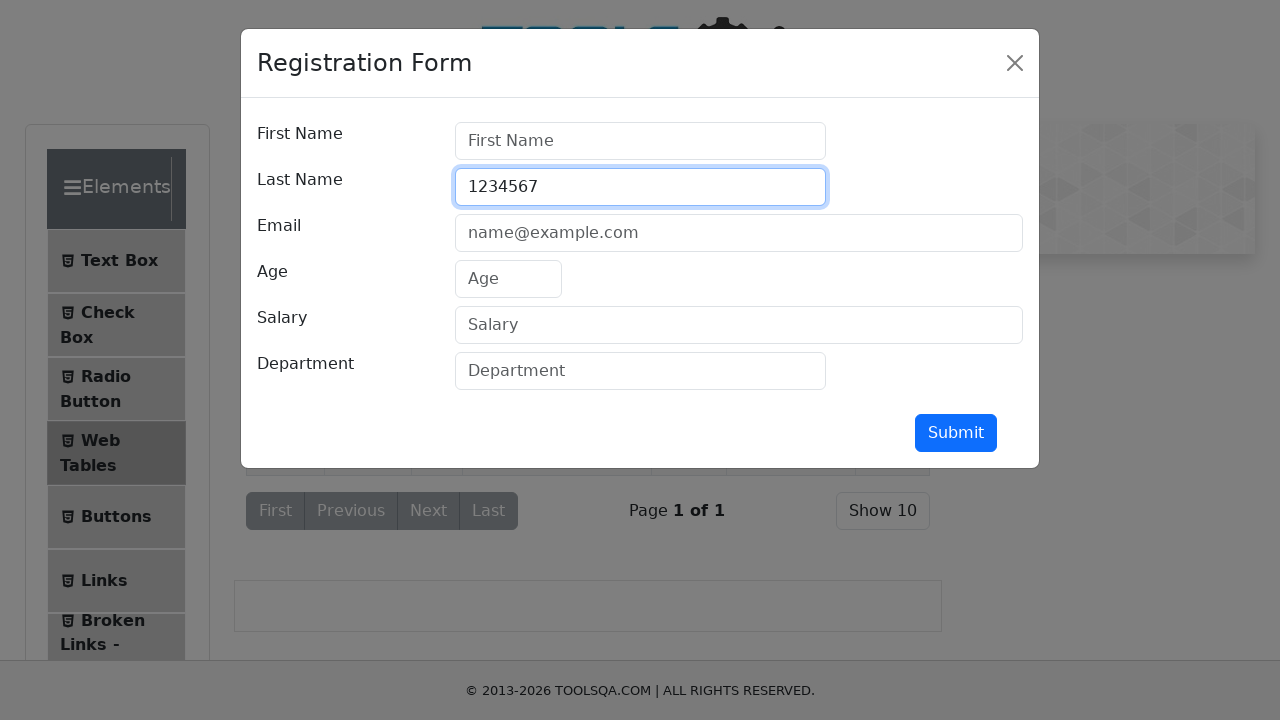

Cleared Last Name input field on [placeholder="Last Name"]
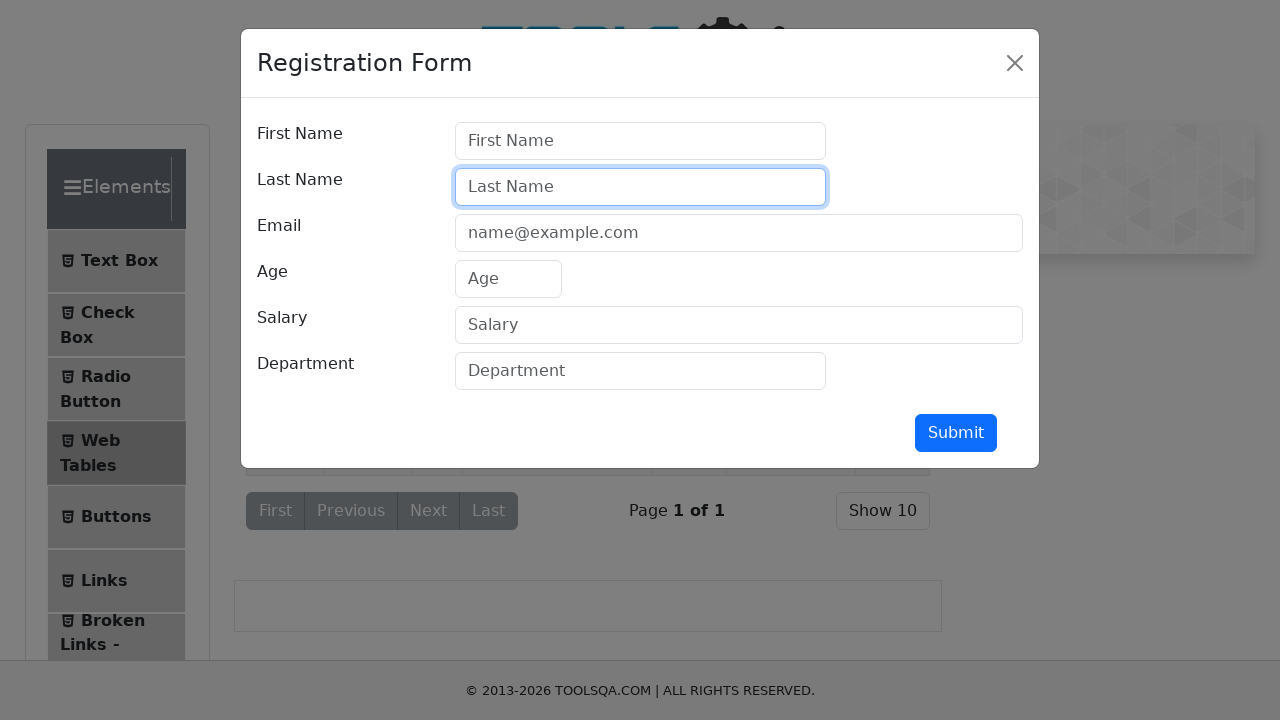

Filled Last Name field with value of length 4 on [placeholder="Last Name"]
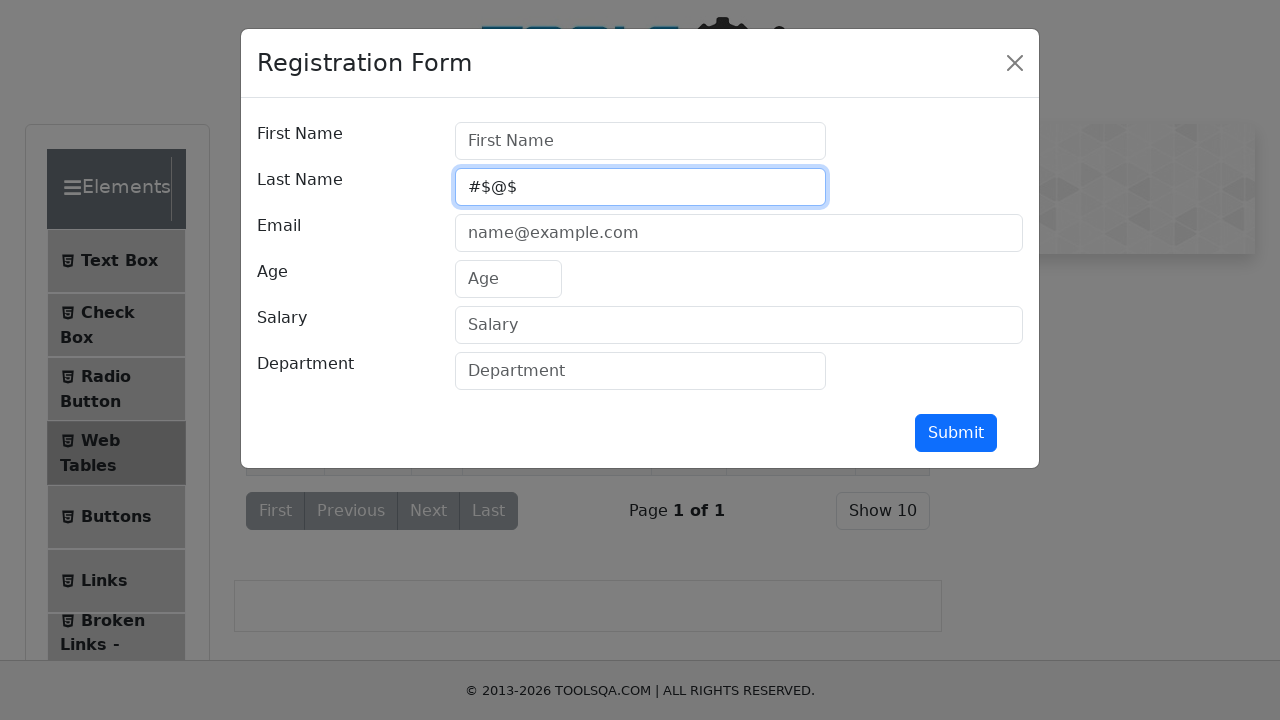

Retrieved Last Name input value: length 4
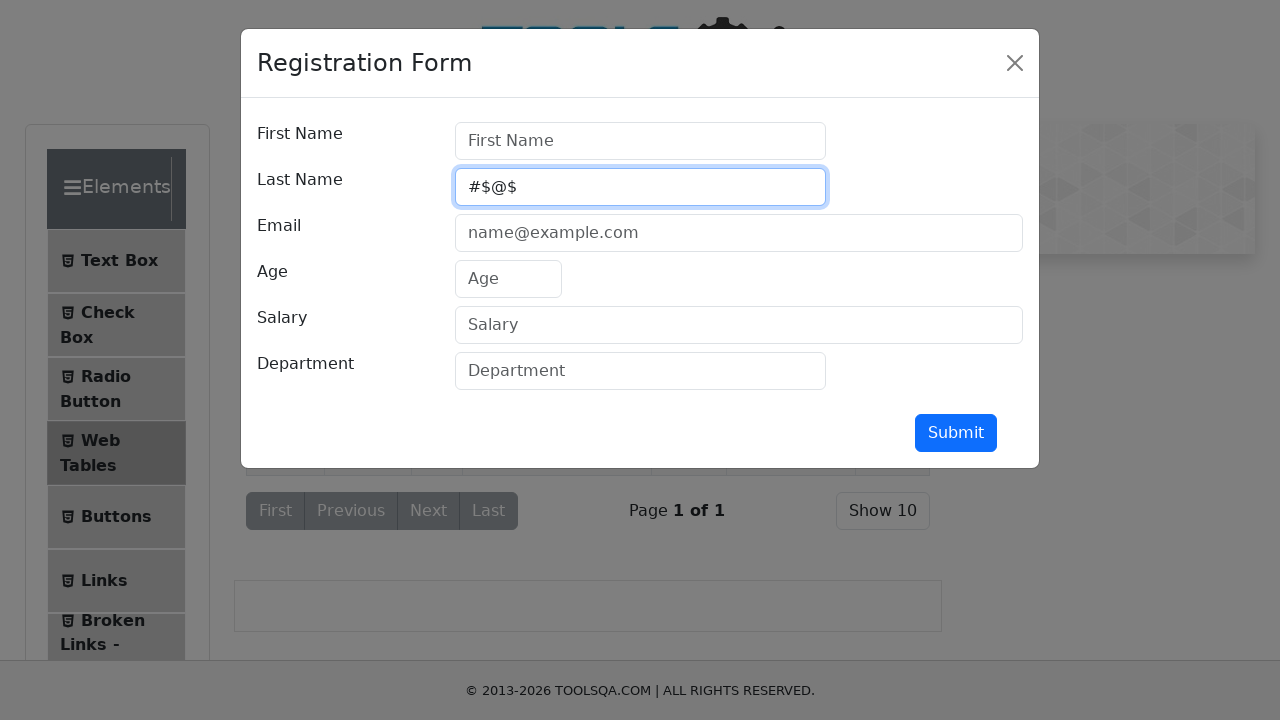

Validated Last Name length constraint: expected 4, got 4
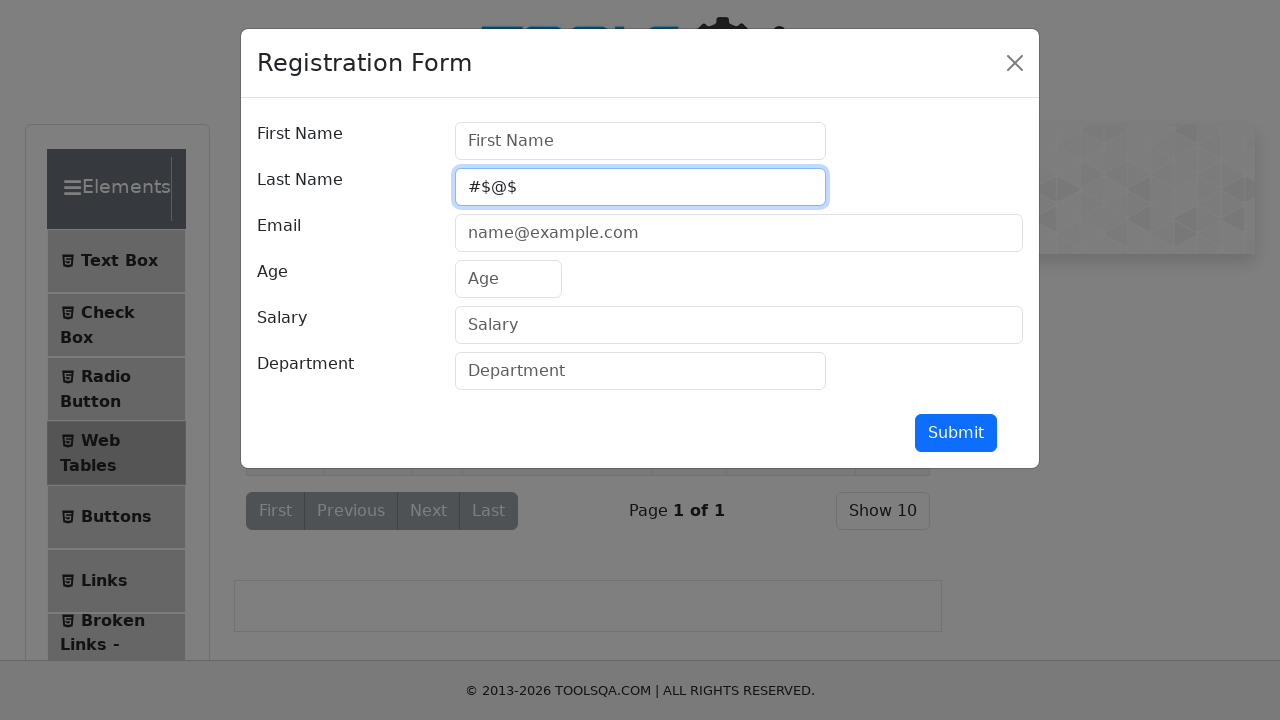

Located Last Name input field
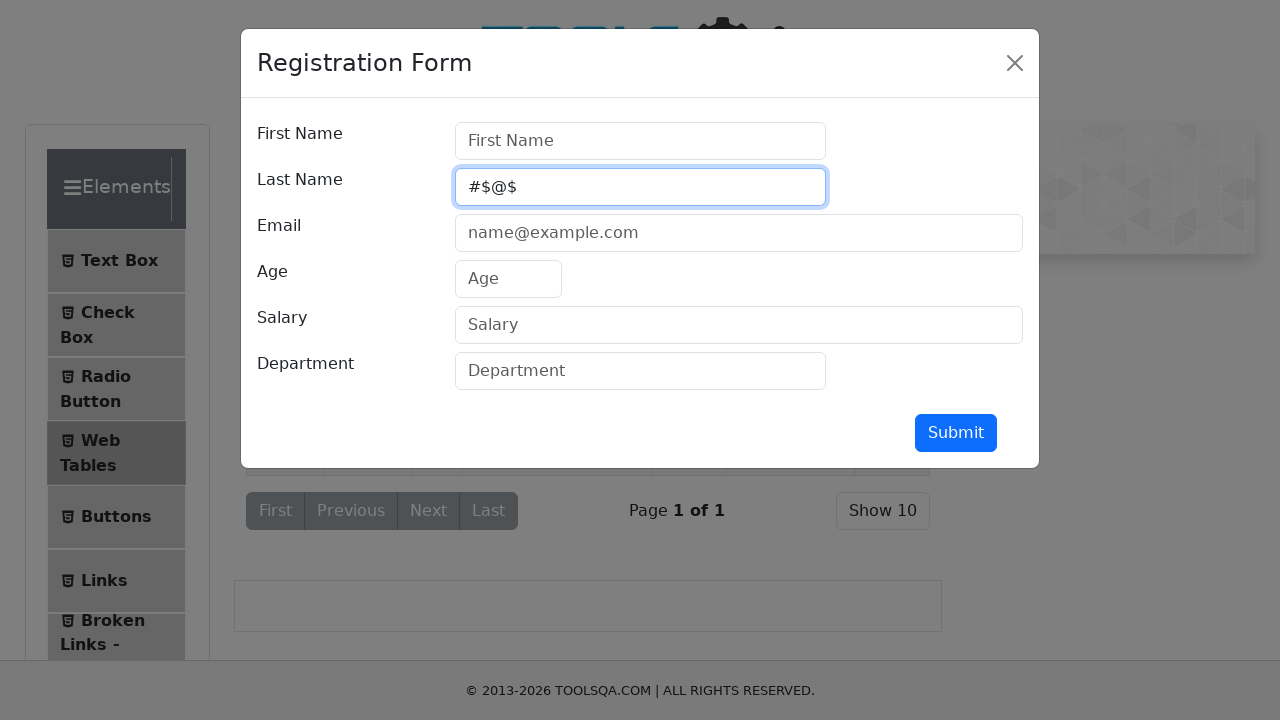

Cleared Last Name input field on [placeholder="Last Name"]
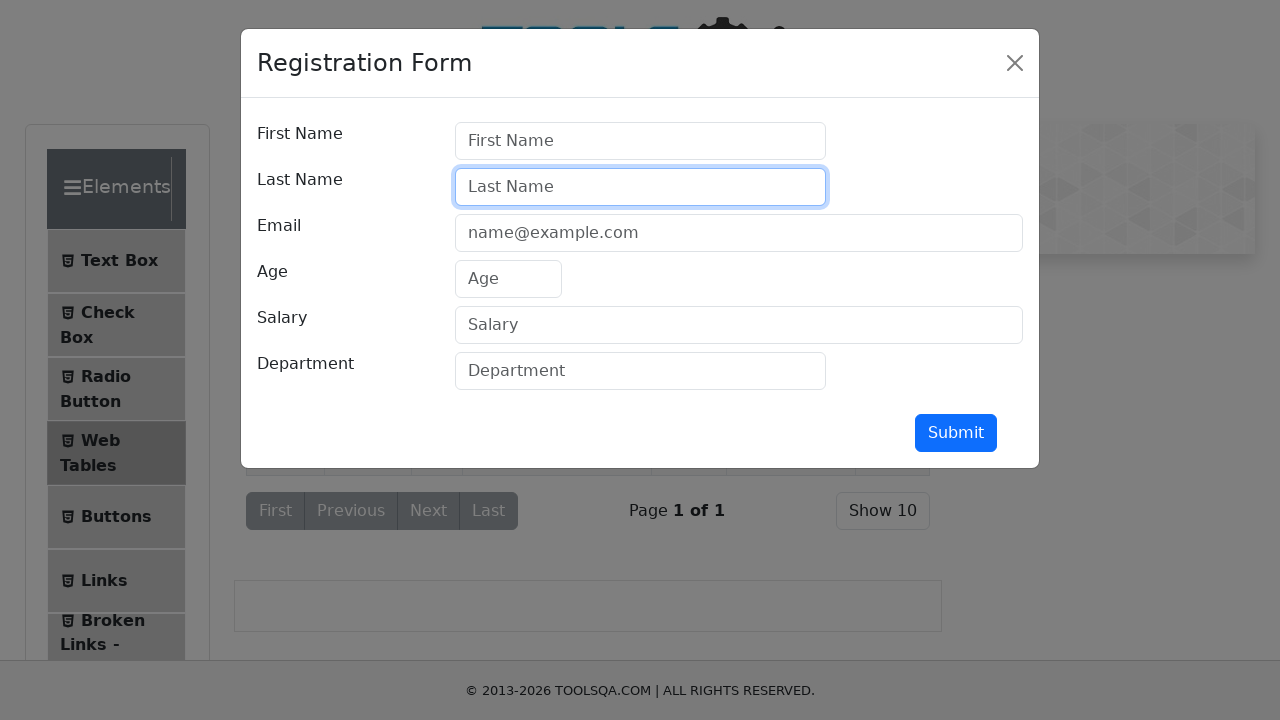

Filled Last Name field with value of length 30 on [placeholder="Last Name"]
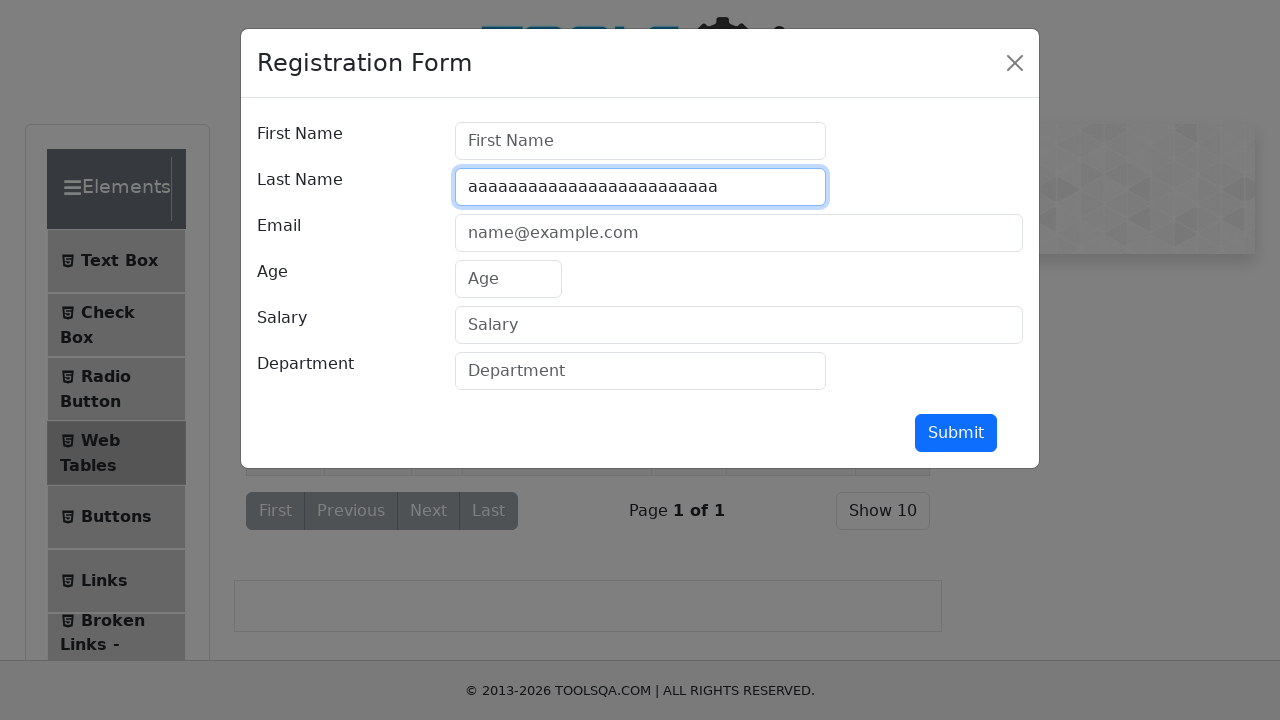

Retrieved Last Name input value: length 25
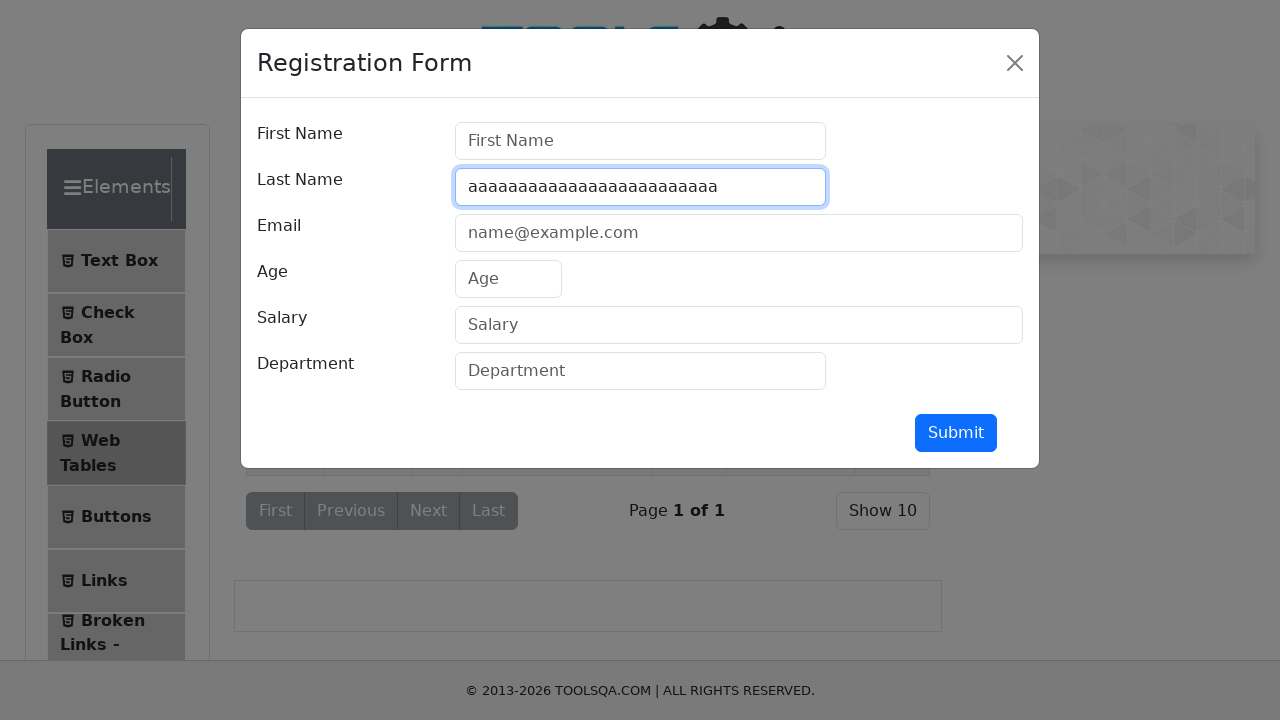

Validated Last Name length constraint: expected 25, got 25
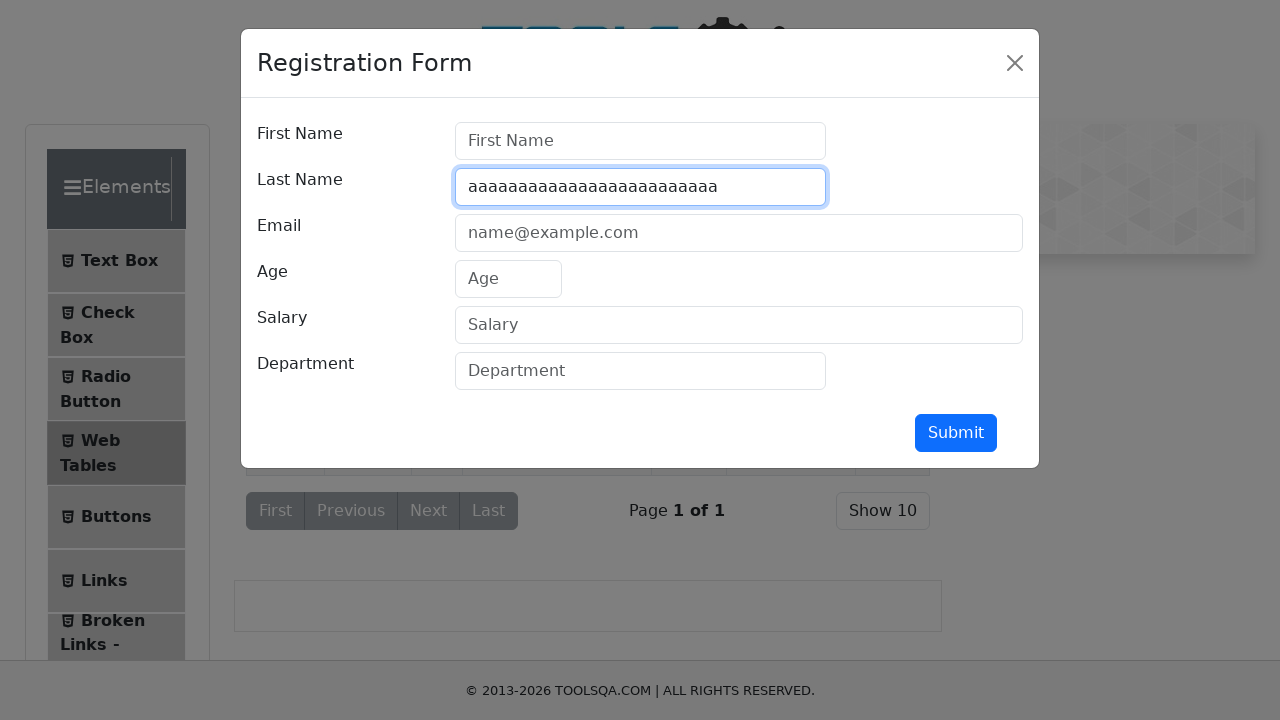

Located Last Name input field
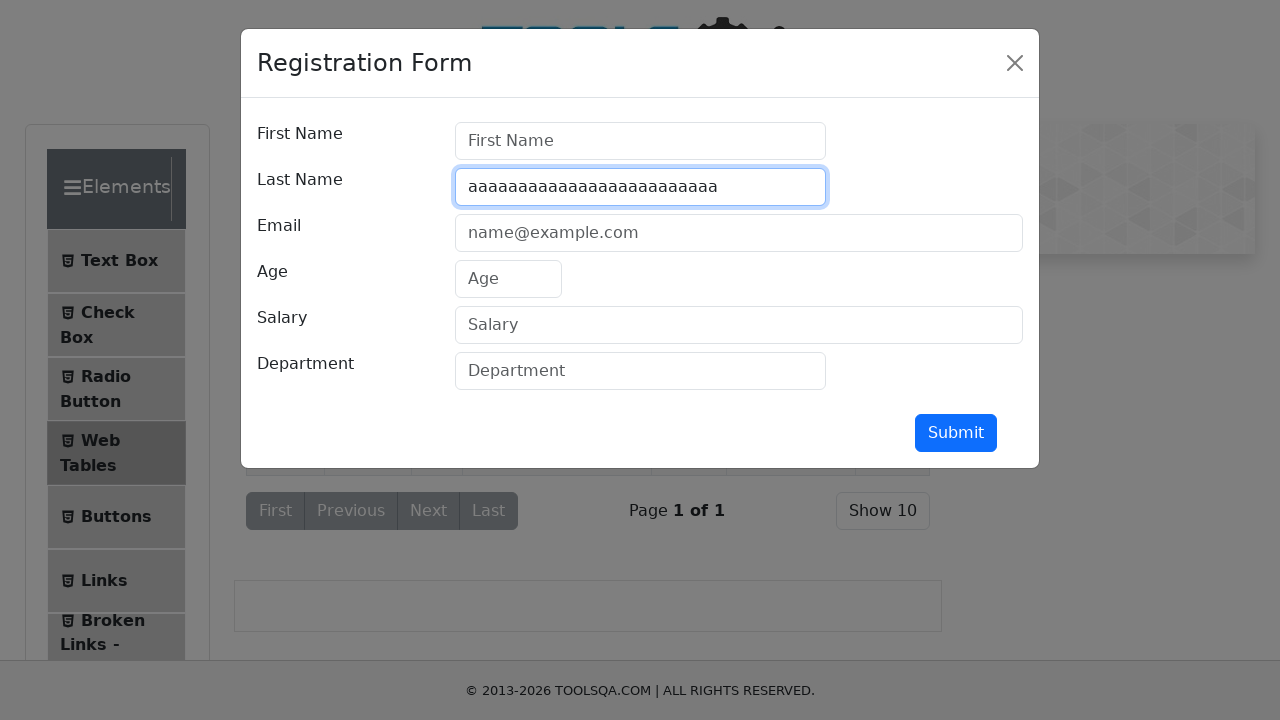

Cleared Last Name input field on [placeholder="Last Name"]
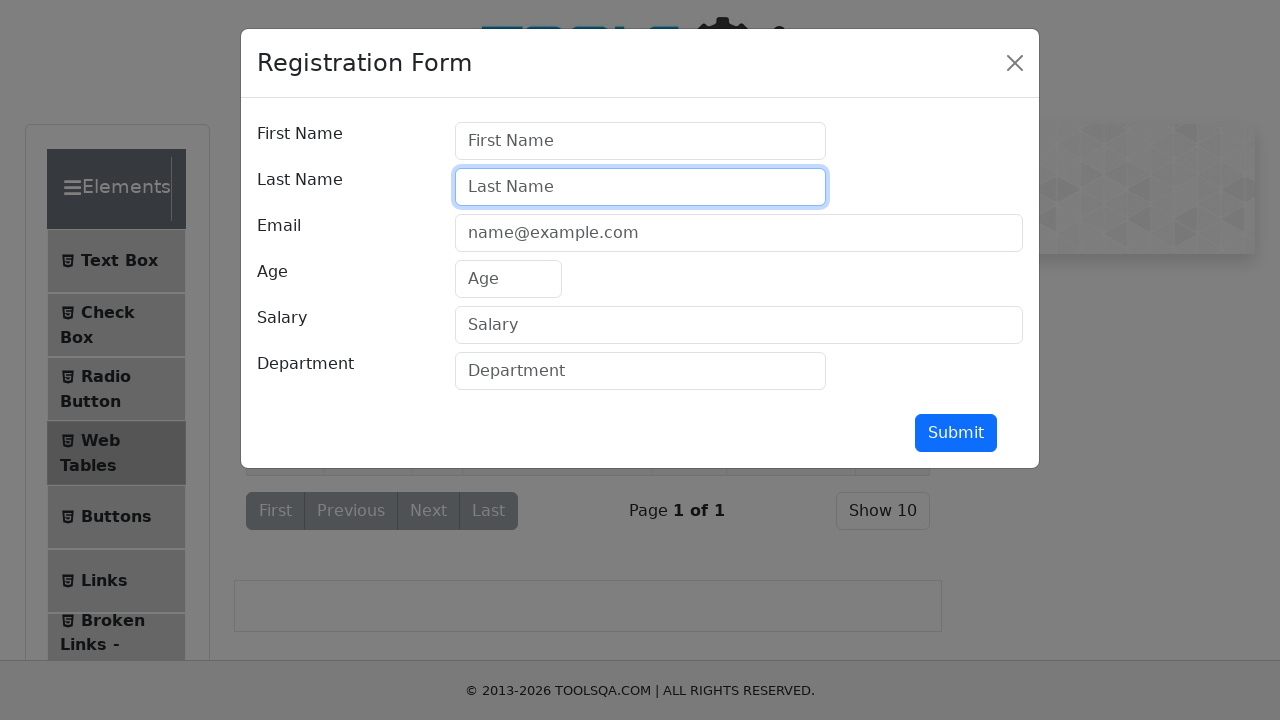

Filled Last Name field with value of length 5 on [placeholder="Last Name"]
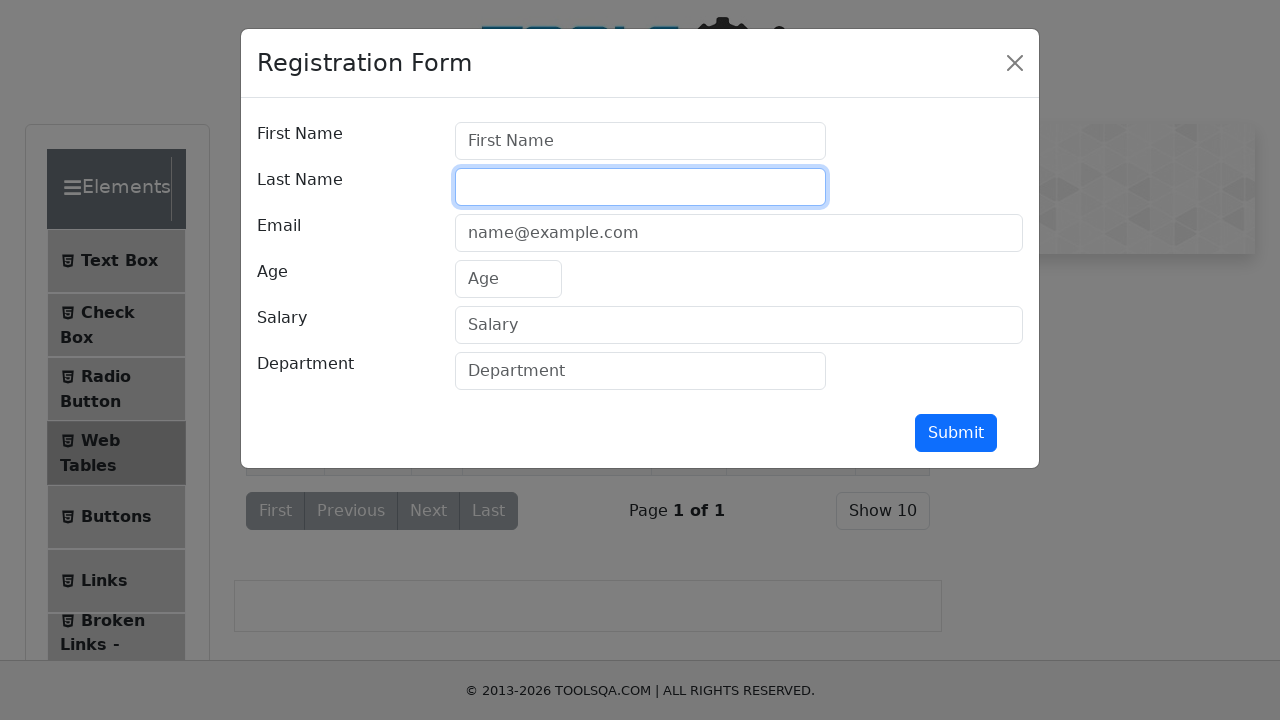

Retrieved Last Name input value: length 5
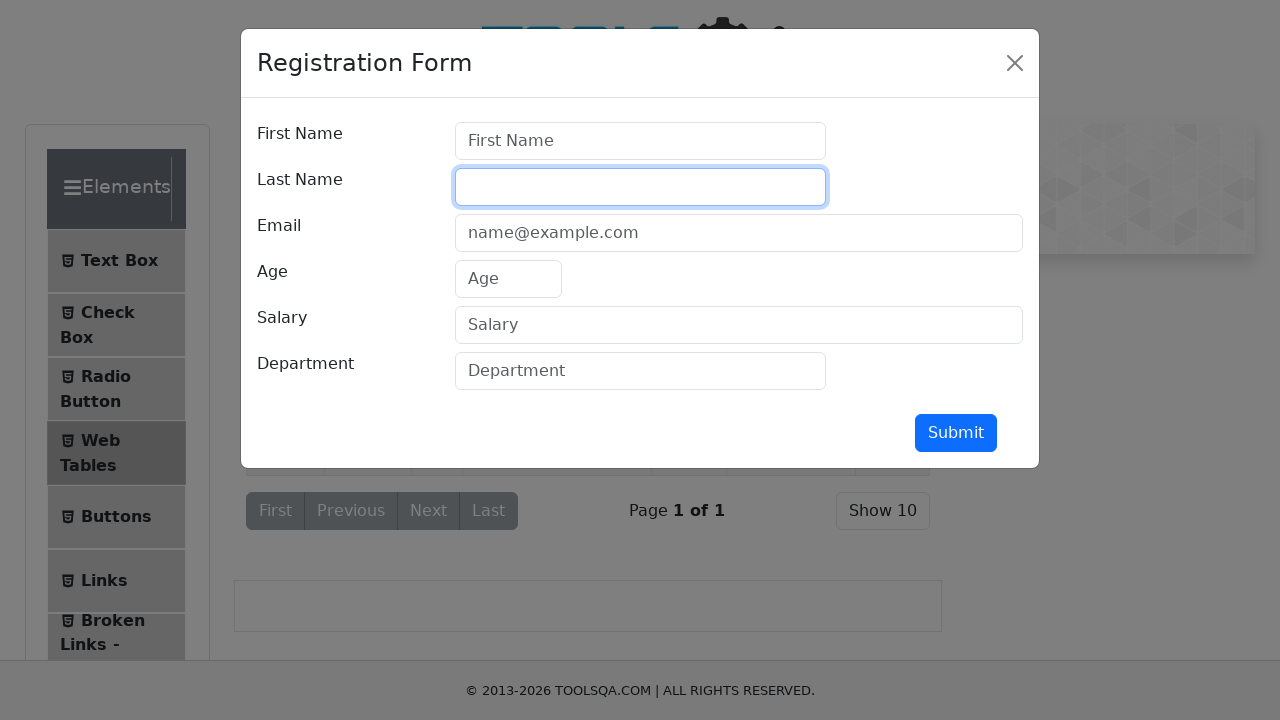

Validated Last Name length constraint: expected 5, got 5
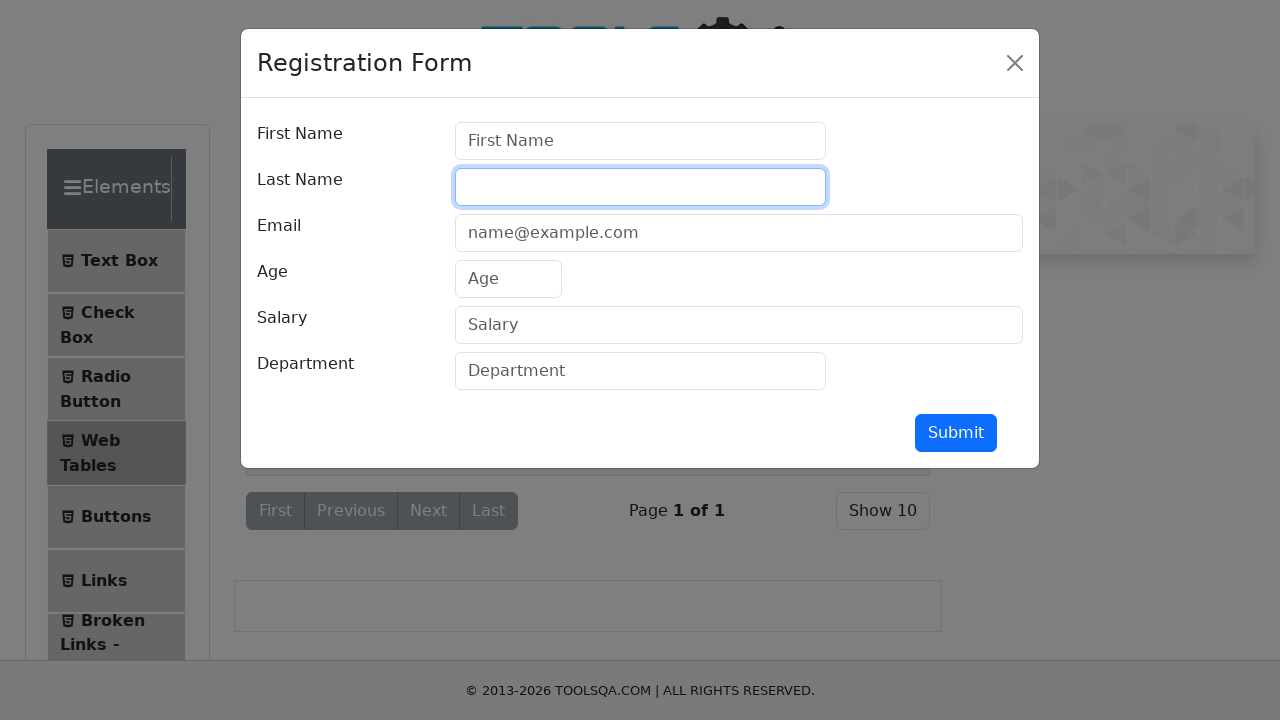

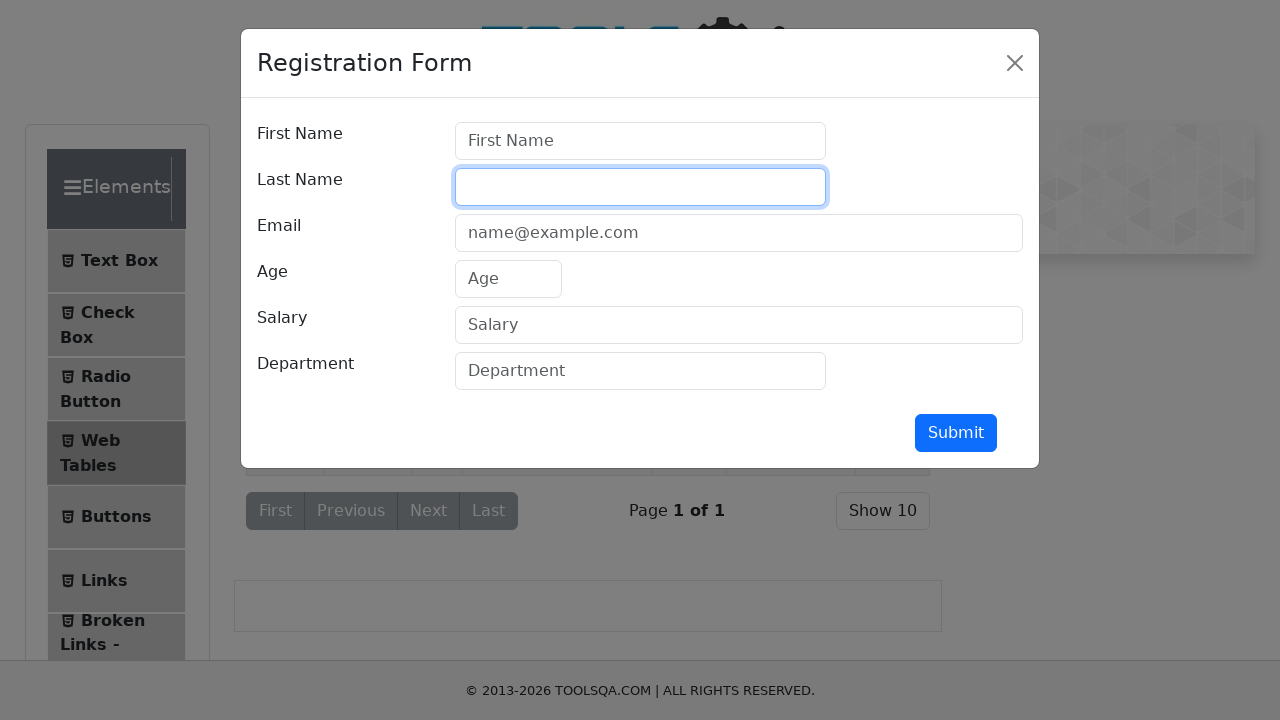